Tests browser window handling by opening new windows, switching between them, and closing child windows

Starting URL: https://demoqa.com/browser-windows

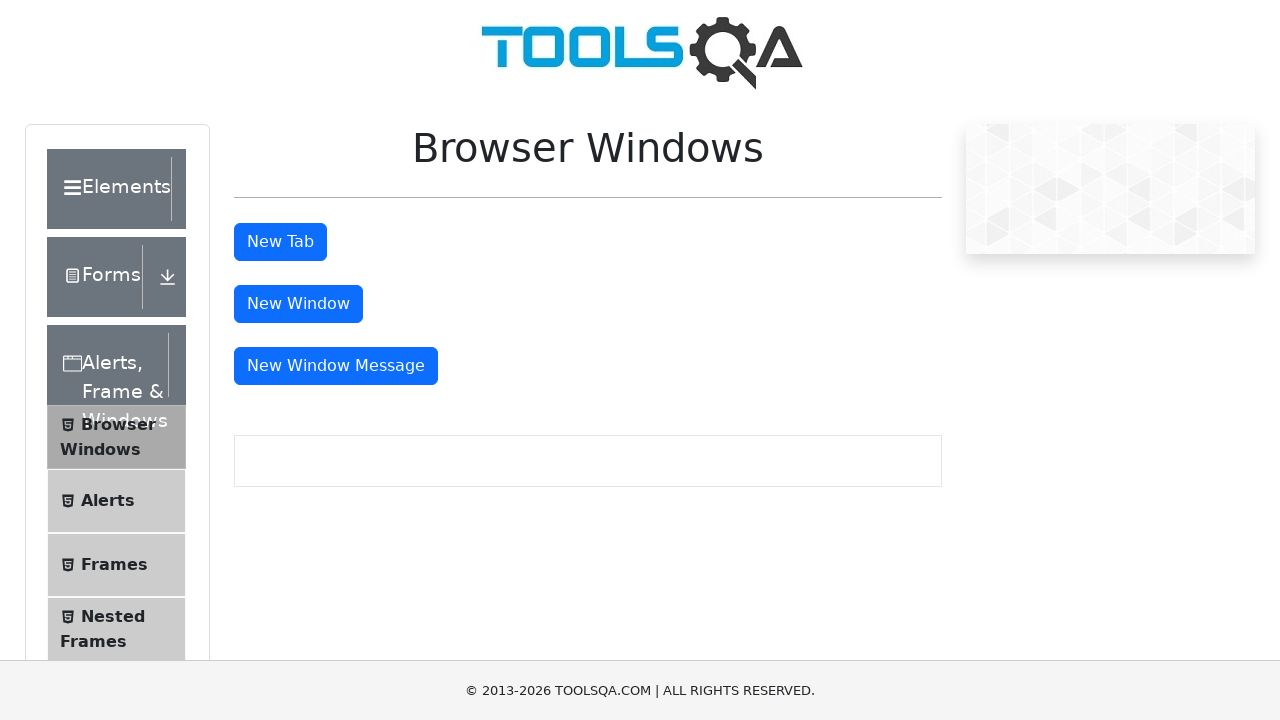

Clicked button to open new window at (298, 304) on #windowButton
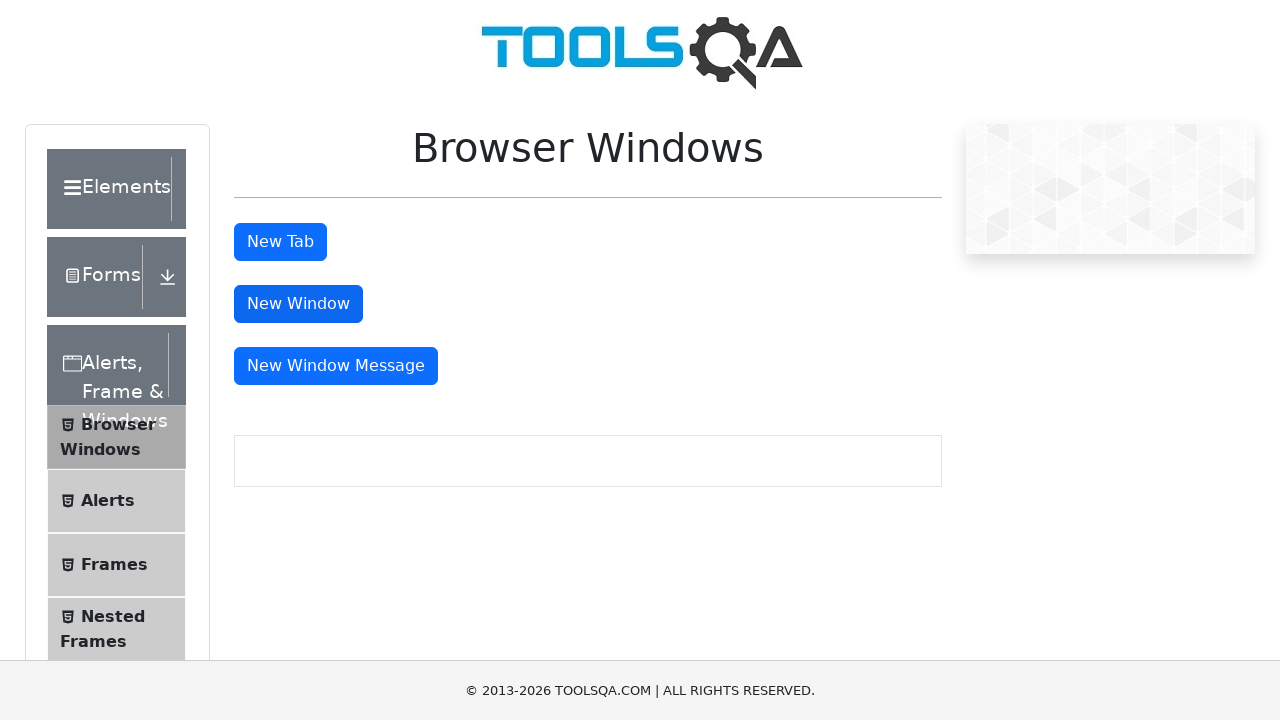

Clicked button to open message window at (336, 366) on #messageWindowButton
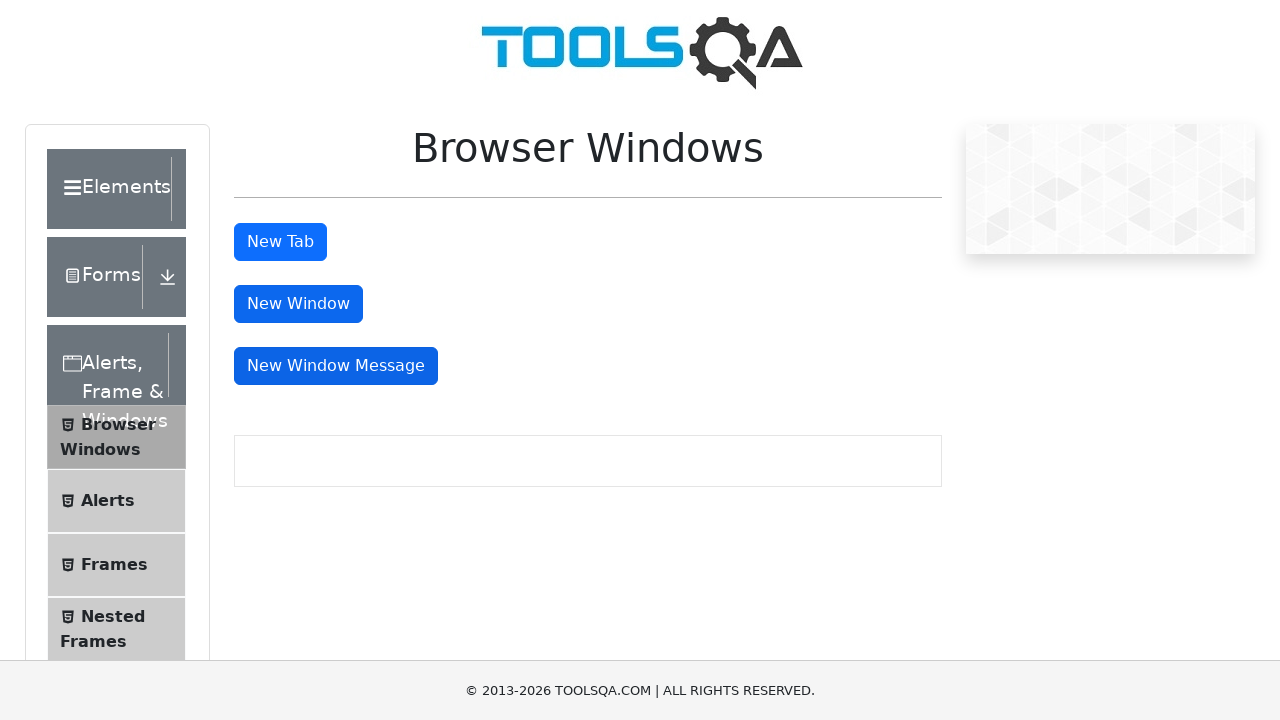

Closed first popup window
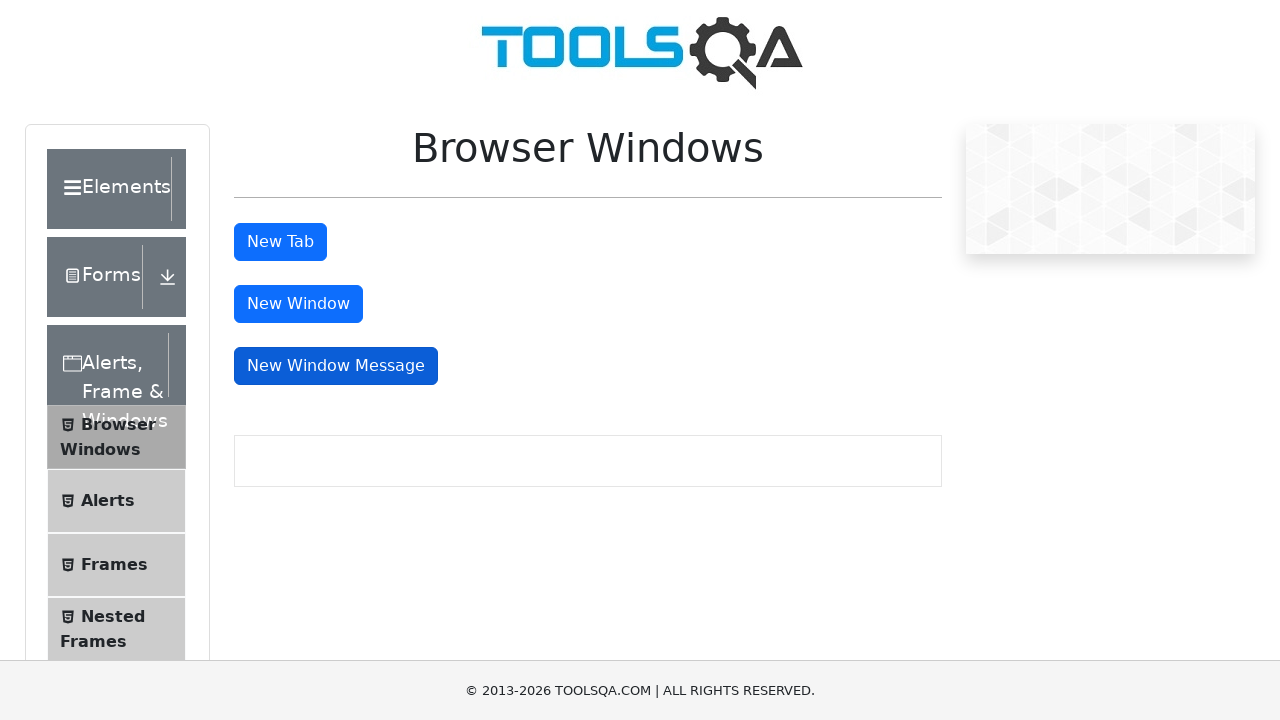

Closed second popup window
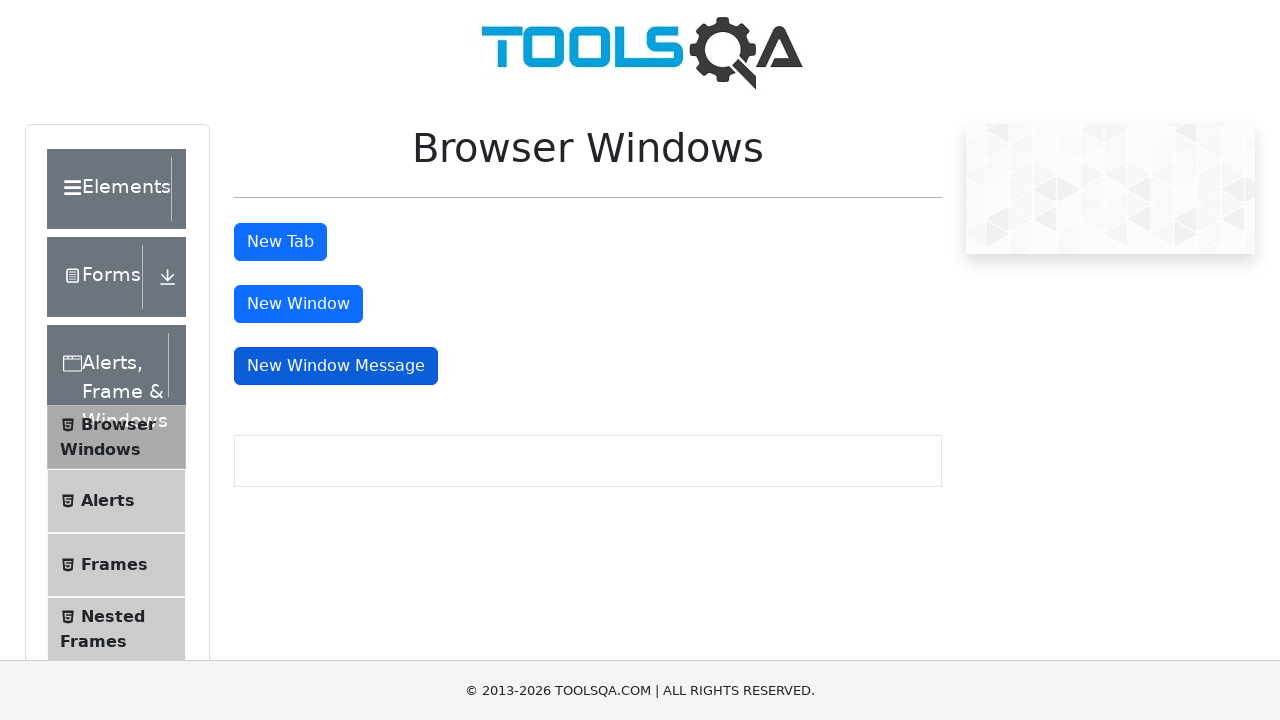

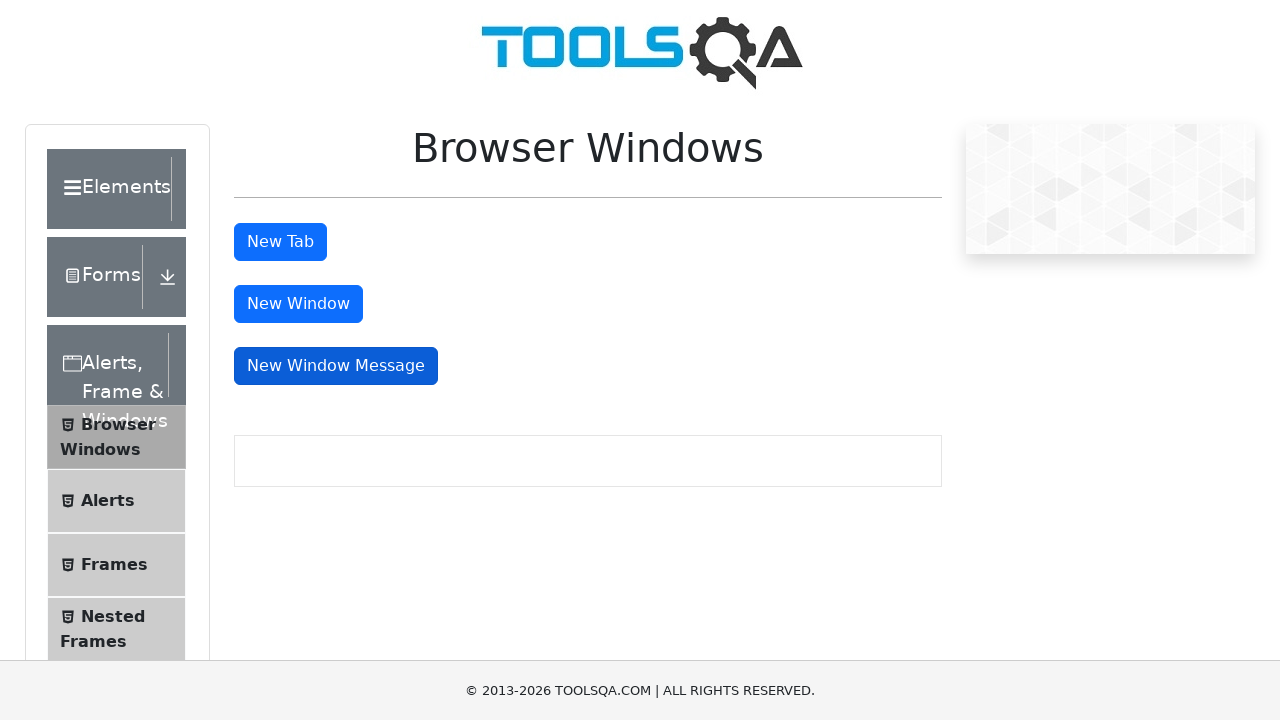